Tests implicit wait functionality by waiting for a button that appears after a delay to become visible

Starting URL: https://demoqa.com/dynamic-properties

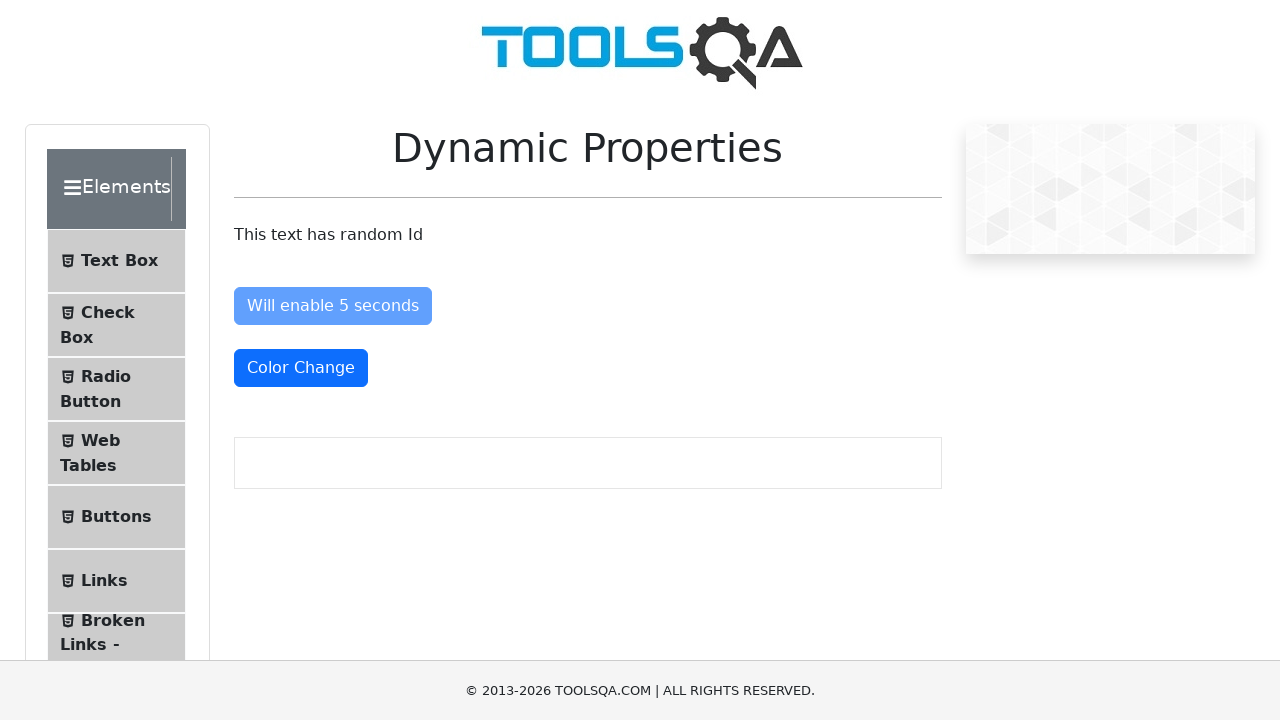

Waited for #visibleAfter button to become visible (implicit wait ~5 seconds)
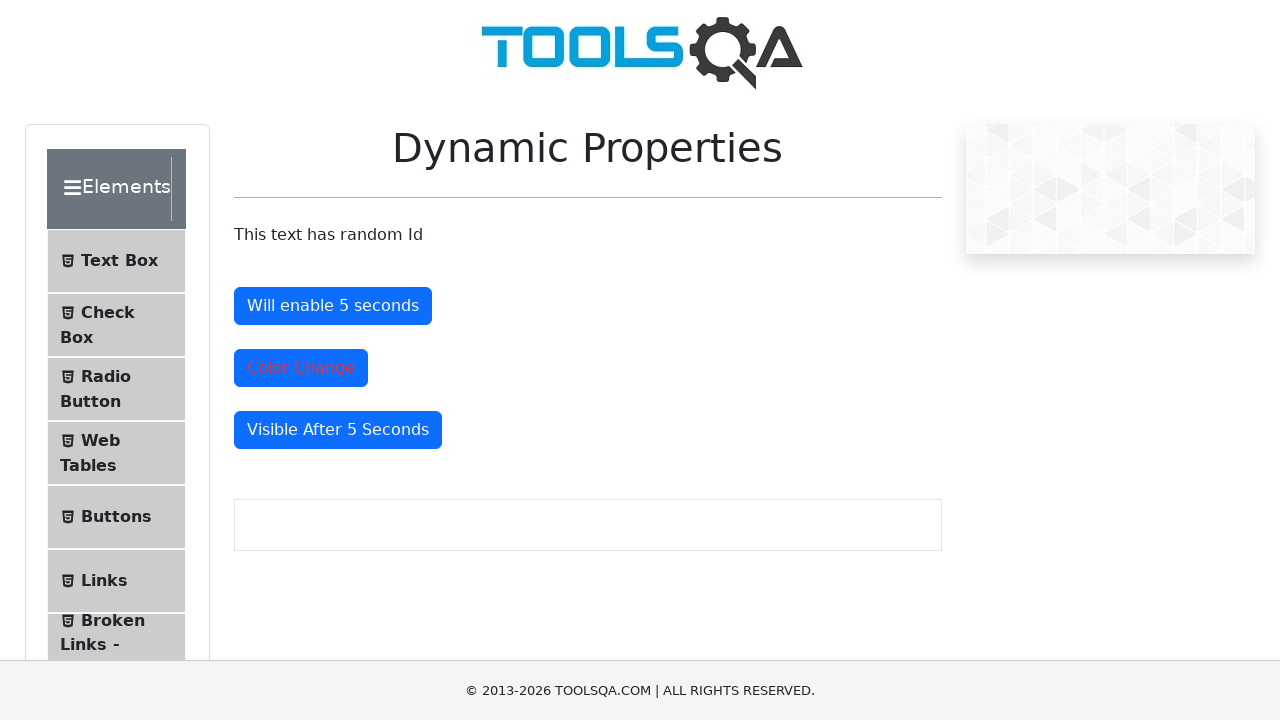

Located the #visibleAfter element
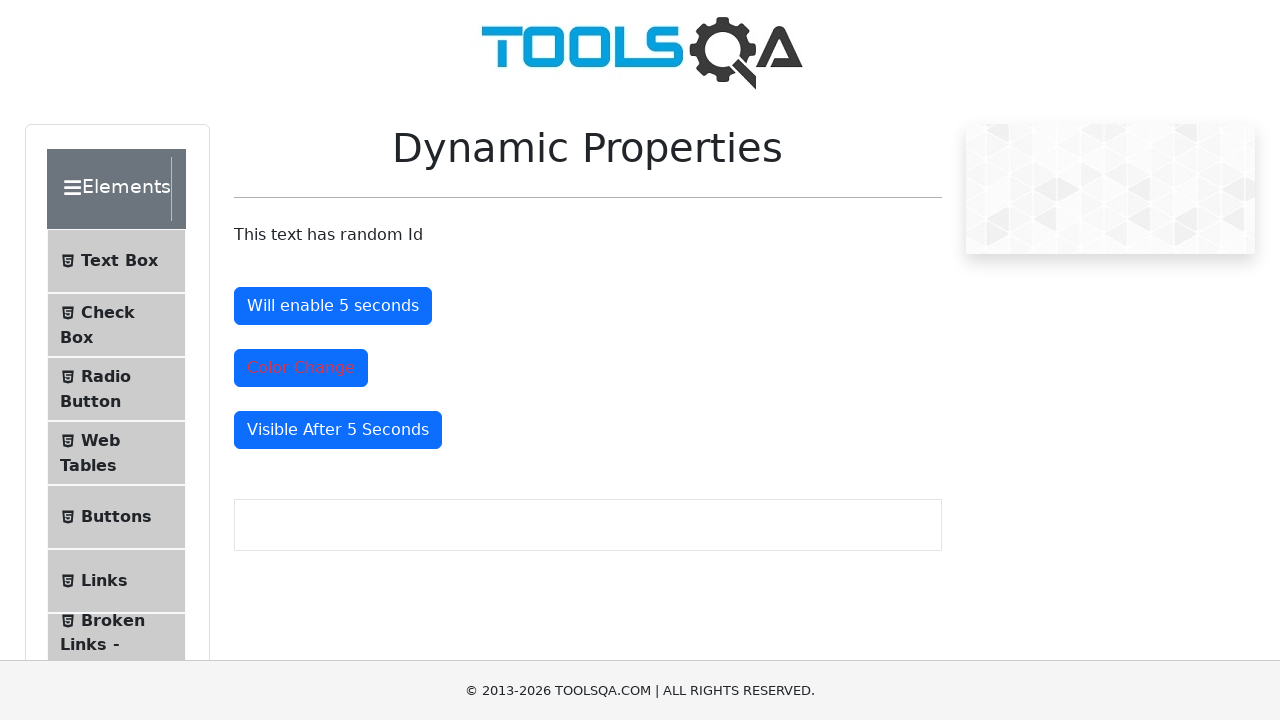

Extracted and printed text content from #visibleAfter button
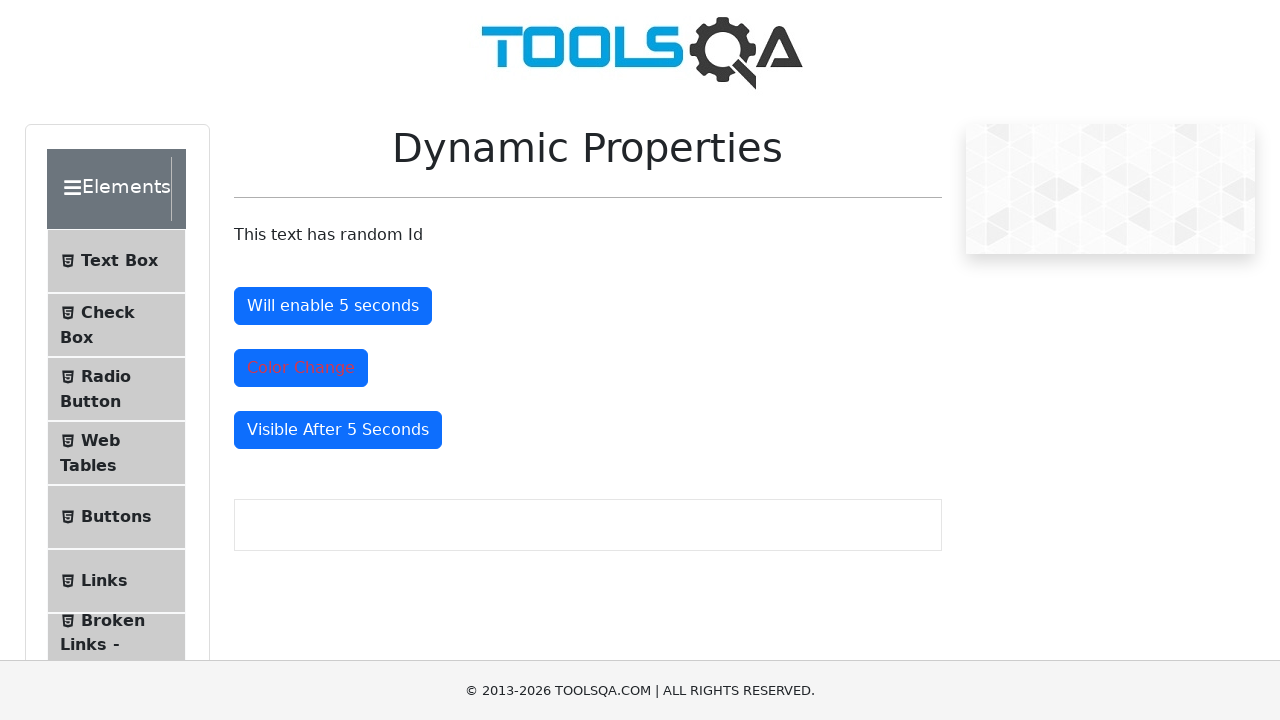

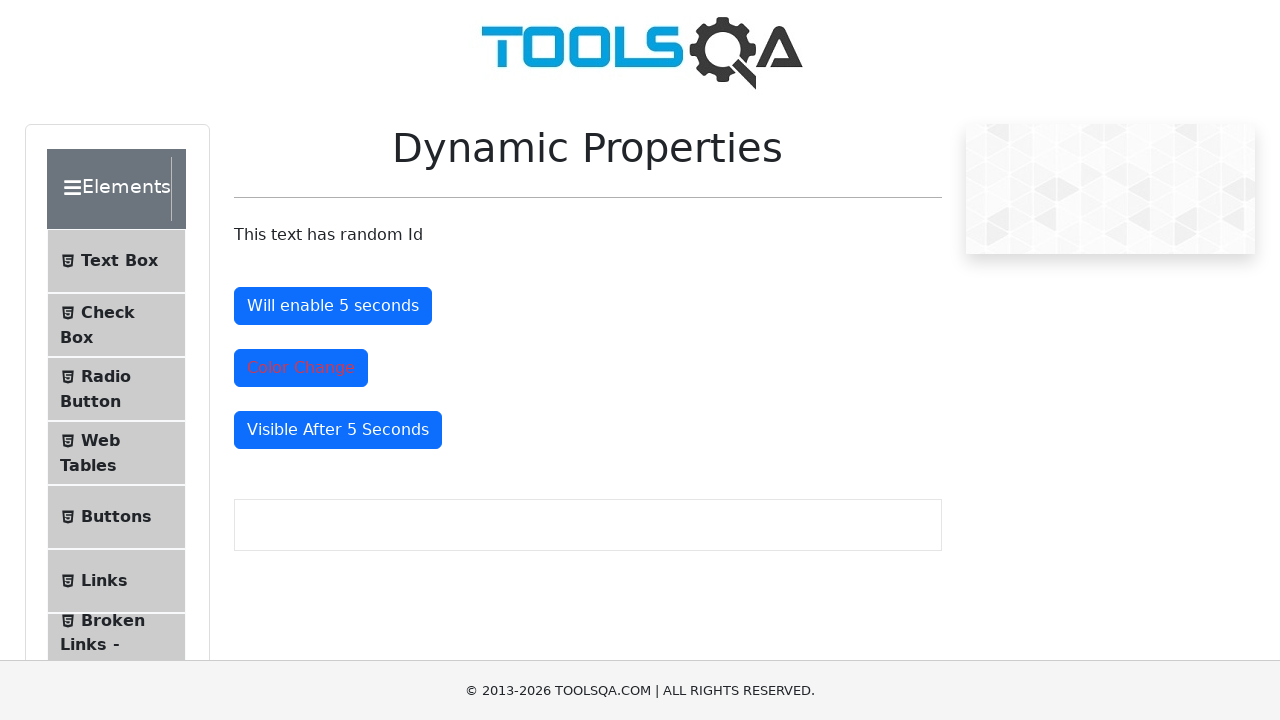